Opens Buttons section and performs double-click, right-click, and regular click actions to verify button responses.

Starting URL: https://demoqa.com/elements

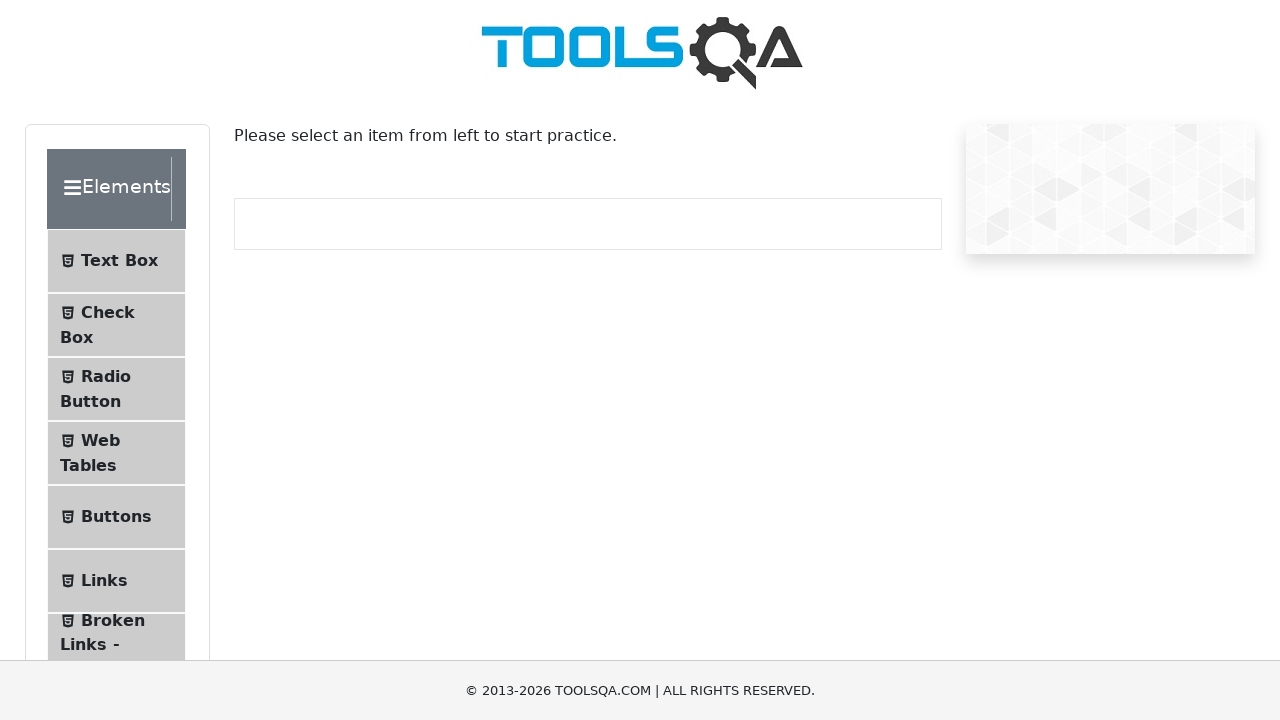

Located Buttons menu element
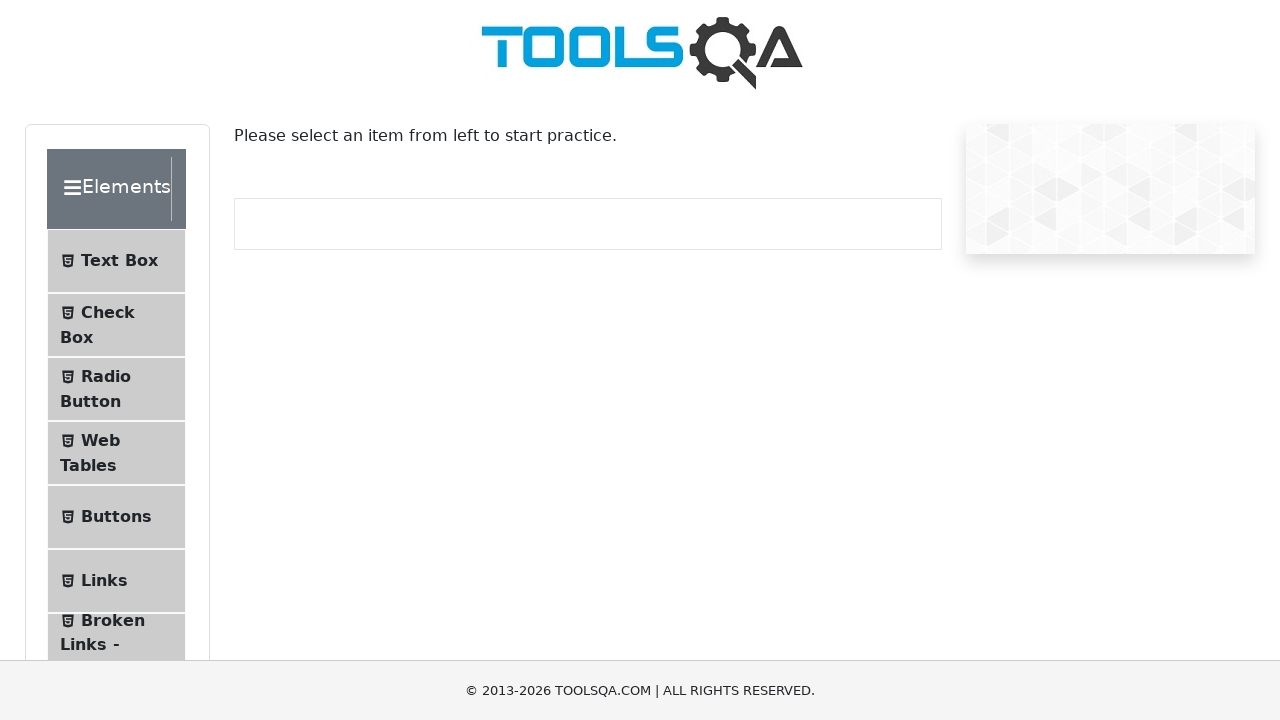

Verified Buttons menu has correct text
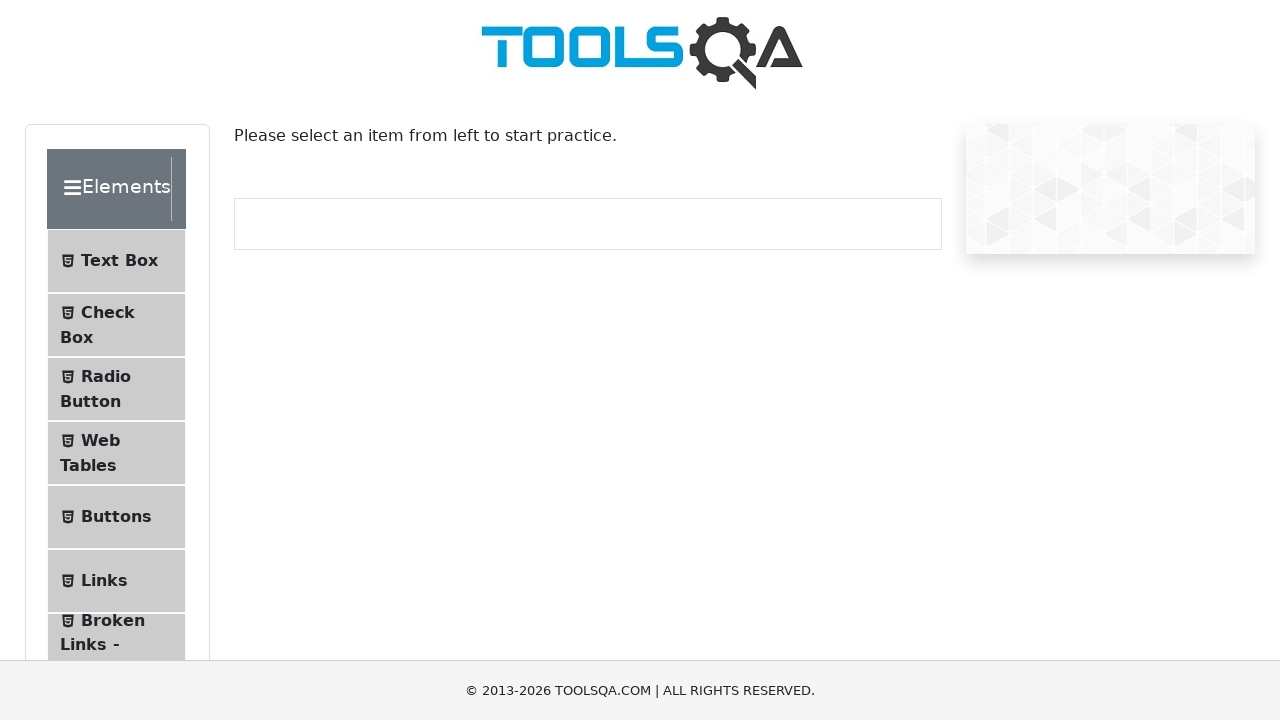

Clicked on Buttons menu to open section at (116, 517) on internal:text="Buttons"i
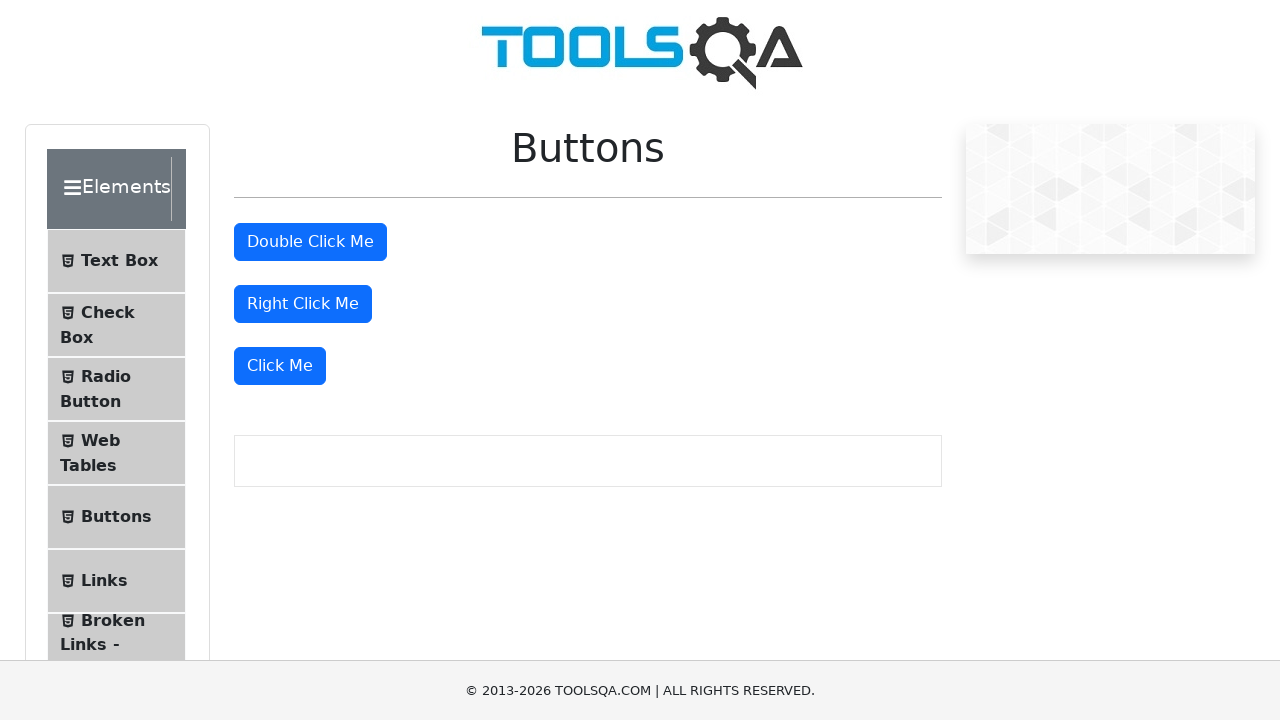

Located primary button elements
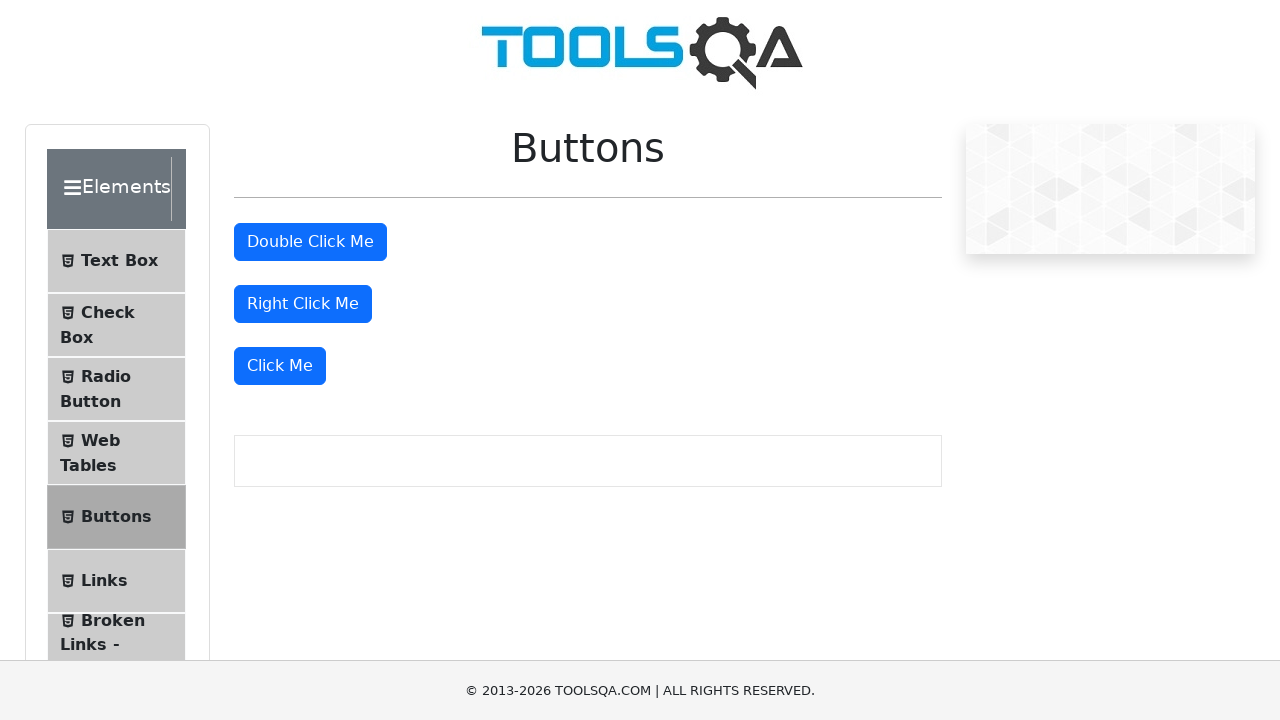

Double-clicked the first button at (310, 242) on .btn-primary >> nth=0
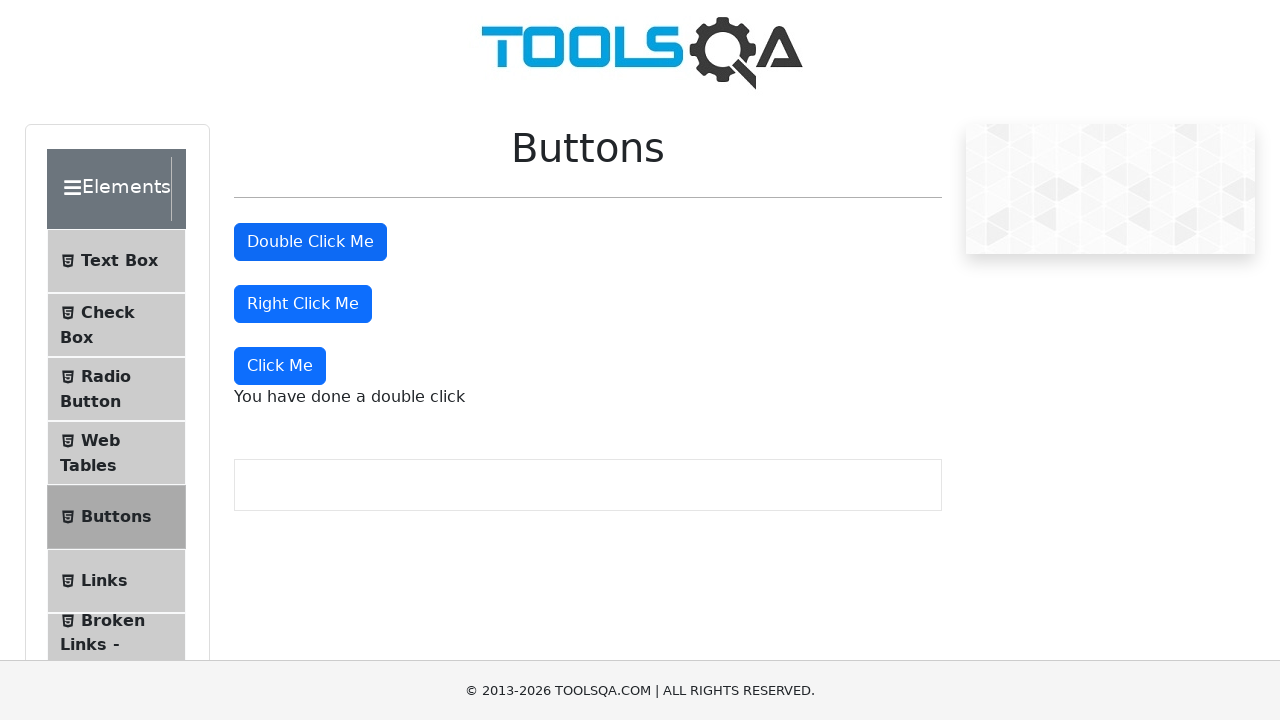

Verified double-click message appeared: 'You have done a double click'
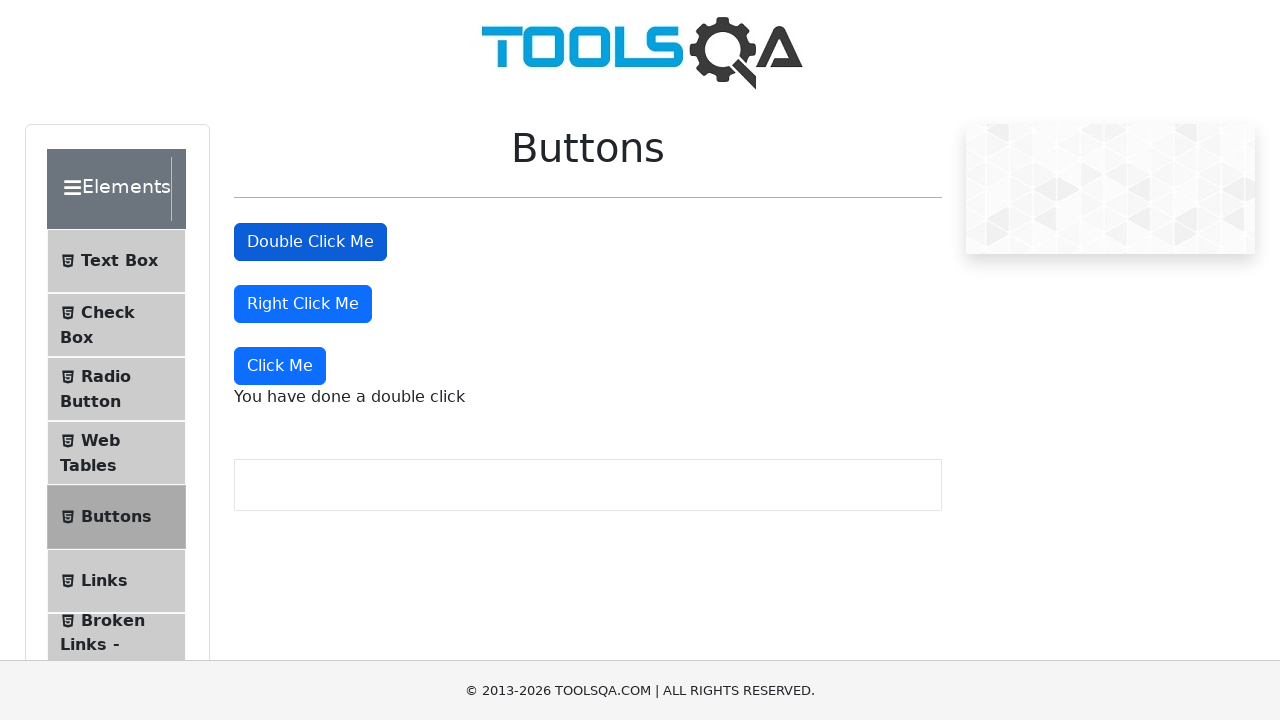

Right-clicked the second button at (303, 304) on .btn-primary >> nth=1
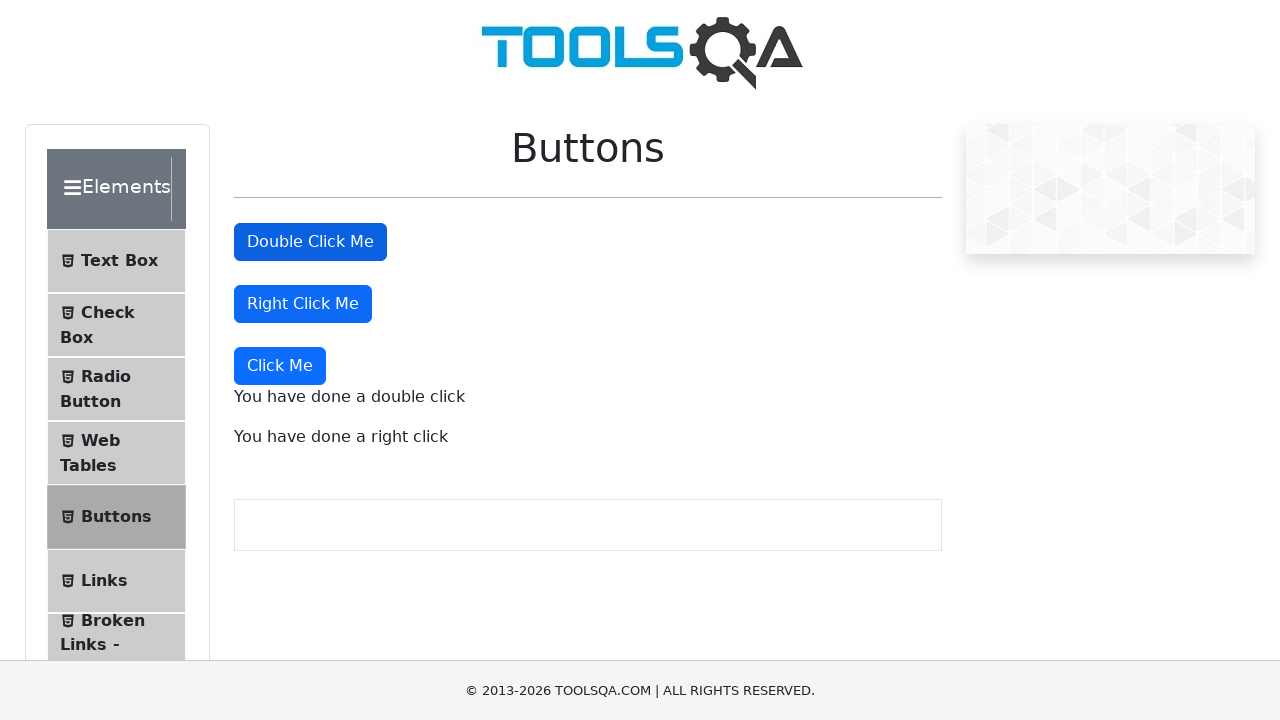

Verified right-click message appeared: 'You have done a right click'
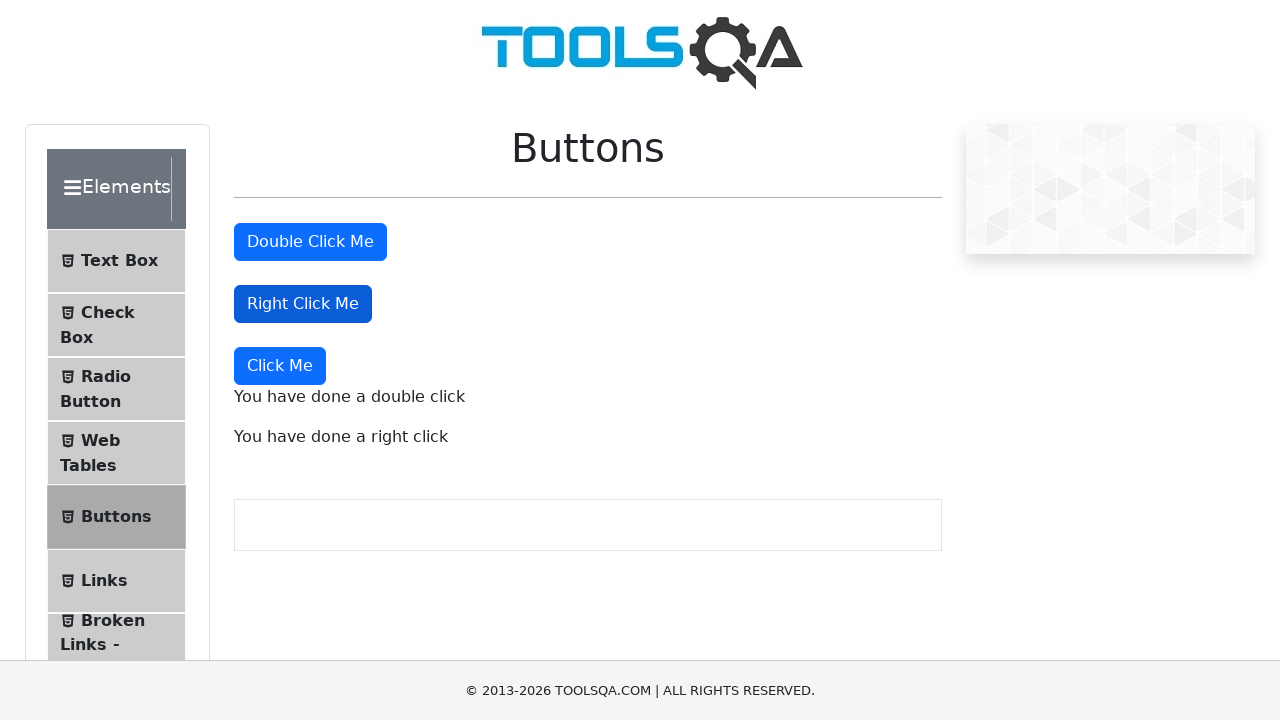

Clicked the third button with regular click at (280, 366) on .btn-primary >> nth=2
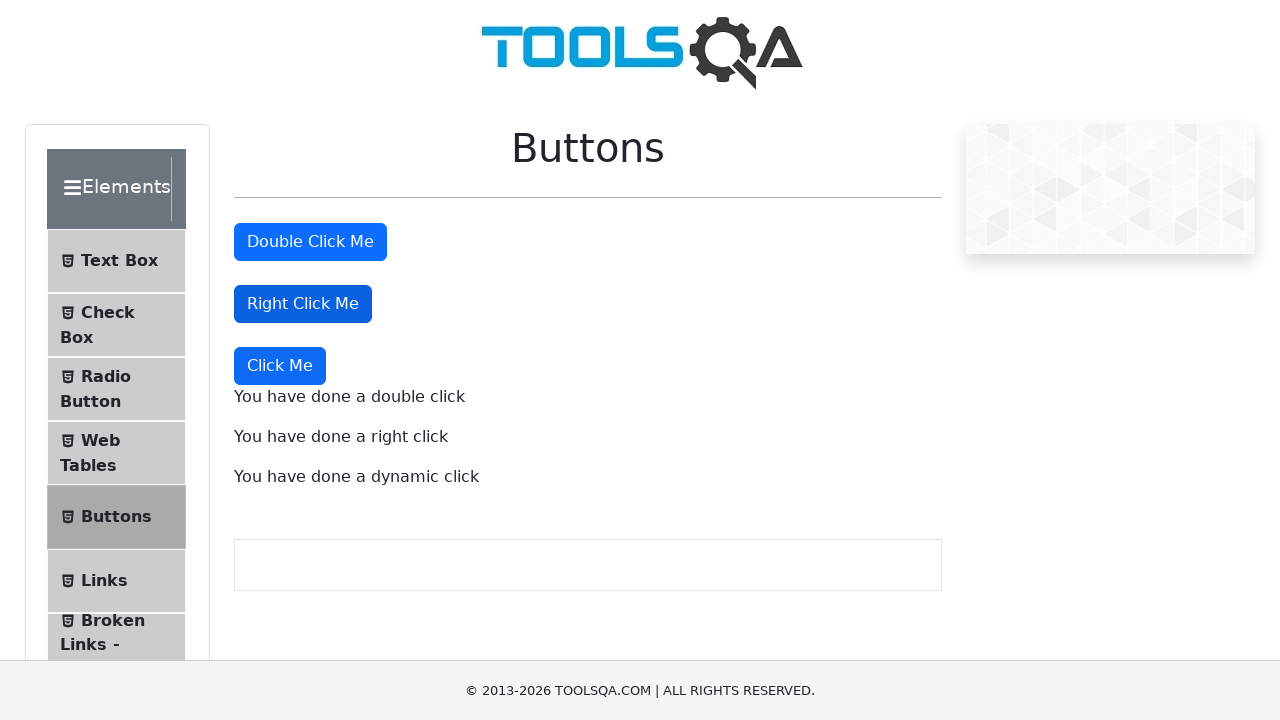

Verified dynamic click message appeared: 'You have done a dynamic click'
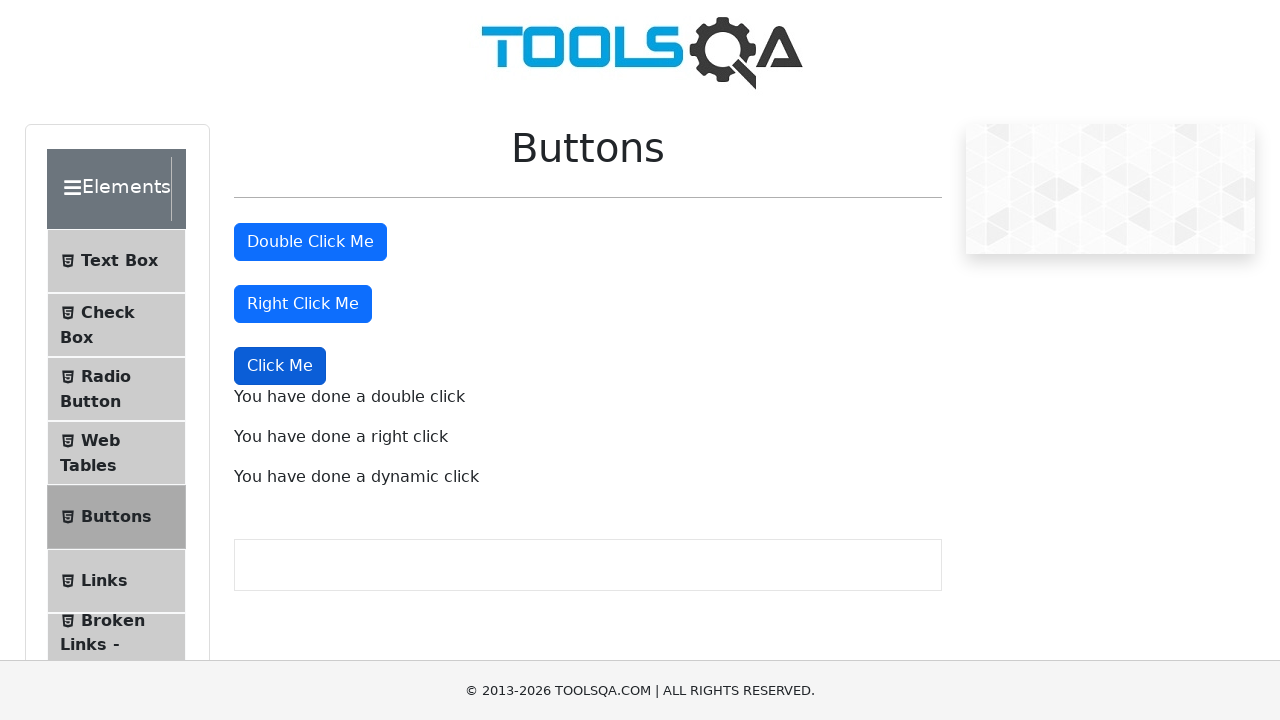

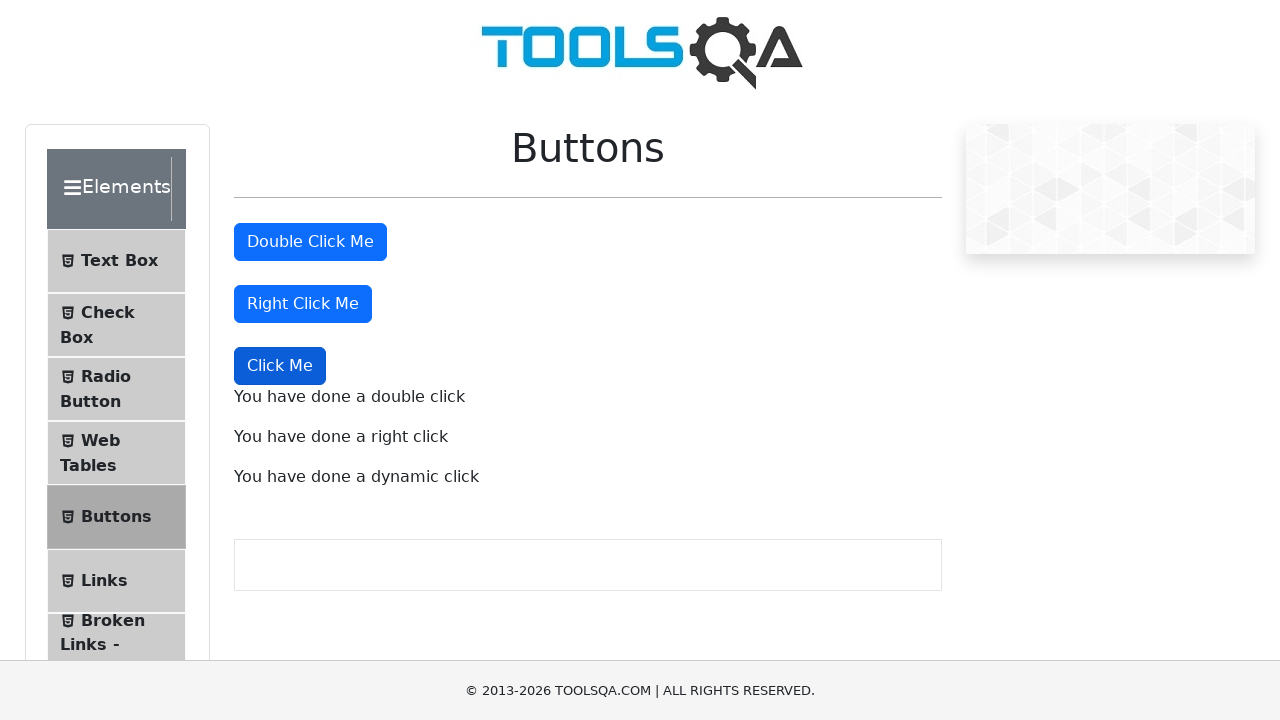